Tests Context Menu by right-clicking on the hot-spot area and handling the alert dialog

Starting URL: http://the-internet.herokuapp.com/

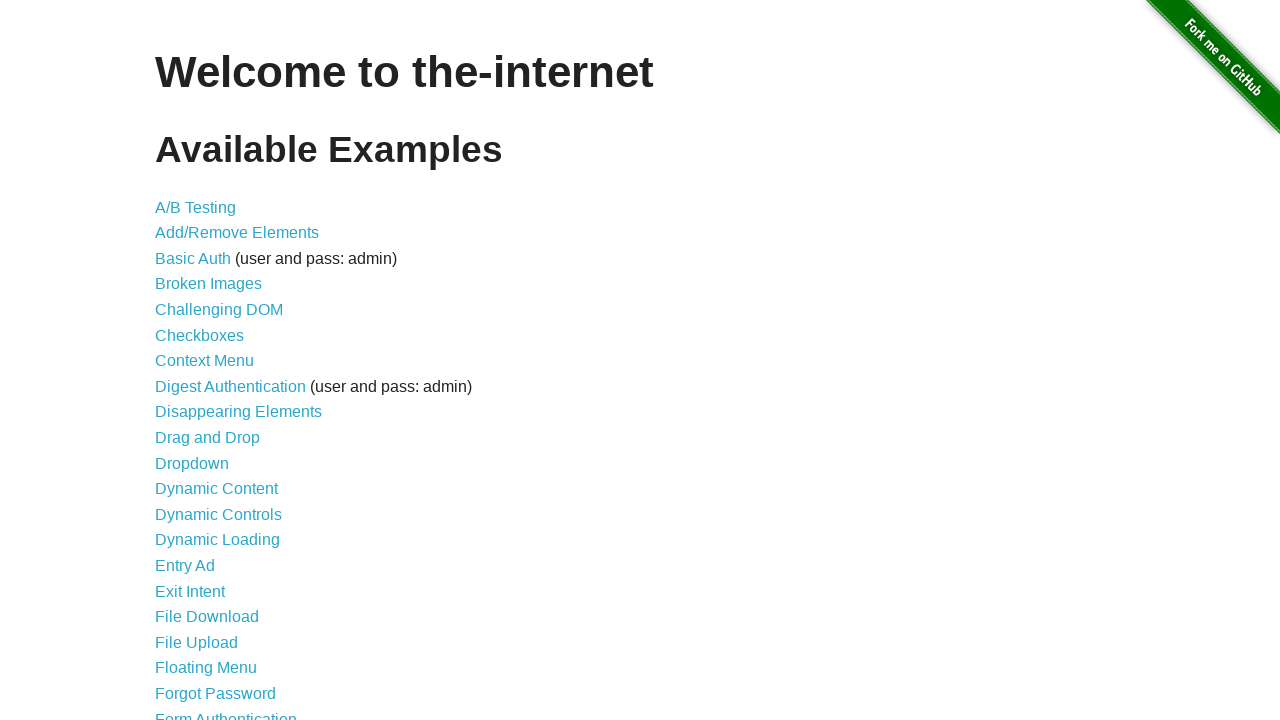

Clicked on Context Menu link at (204, 361) on text=Context Menu
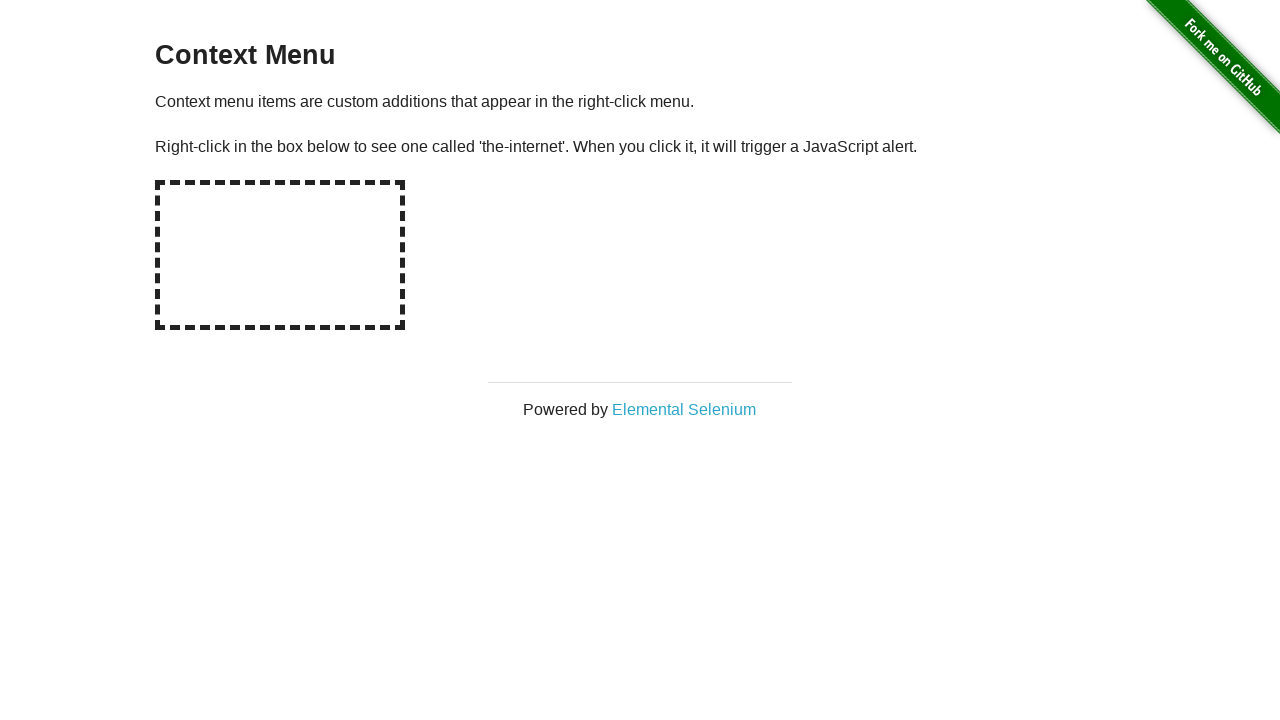

Navigated to context menu page (URL contains 'context_menu')
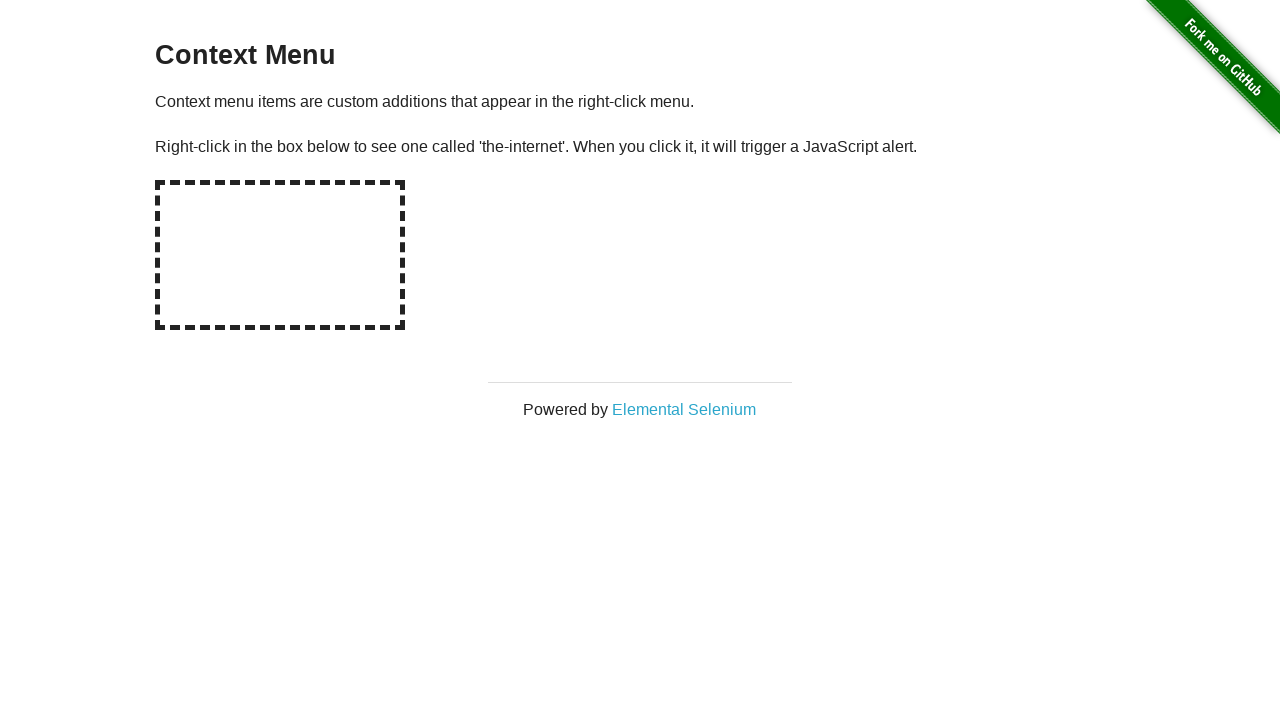

Hot-spot element is visible on the page
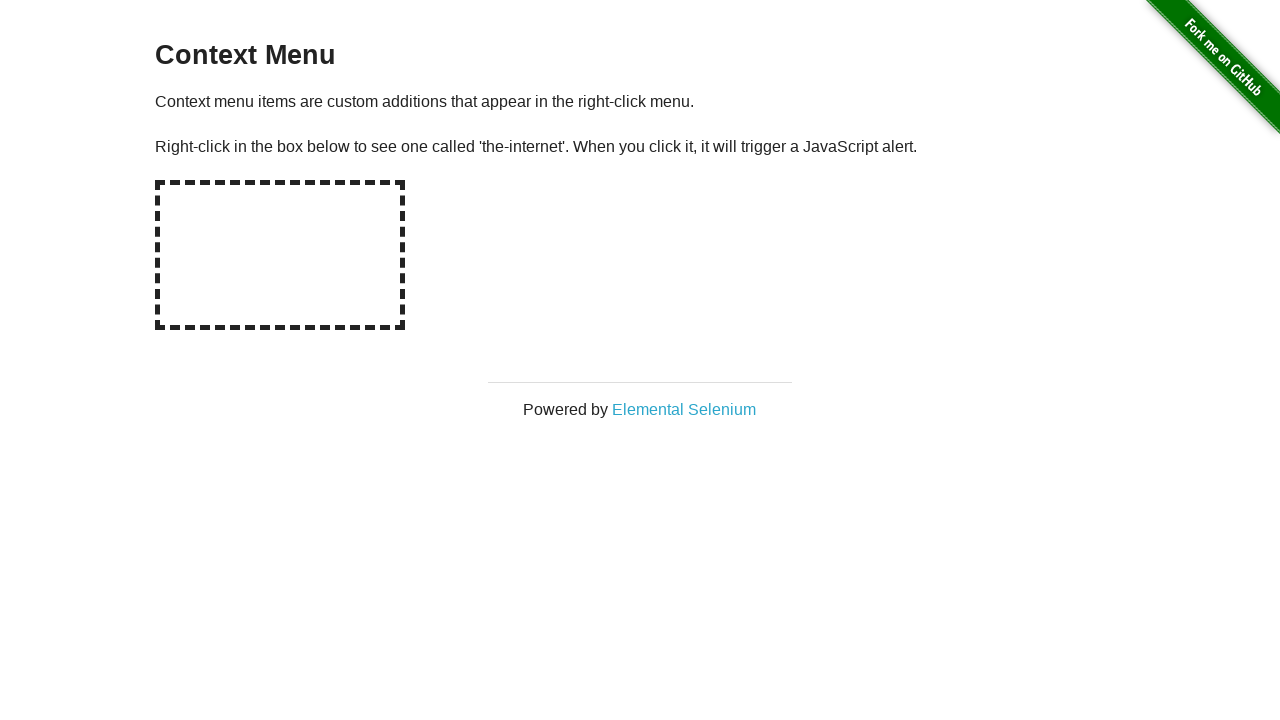

Set up dialog handler to accept alerts
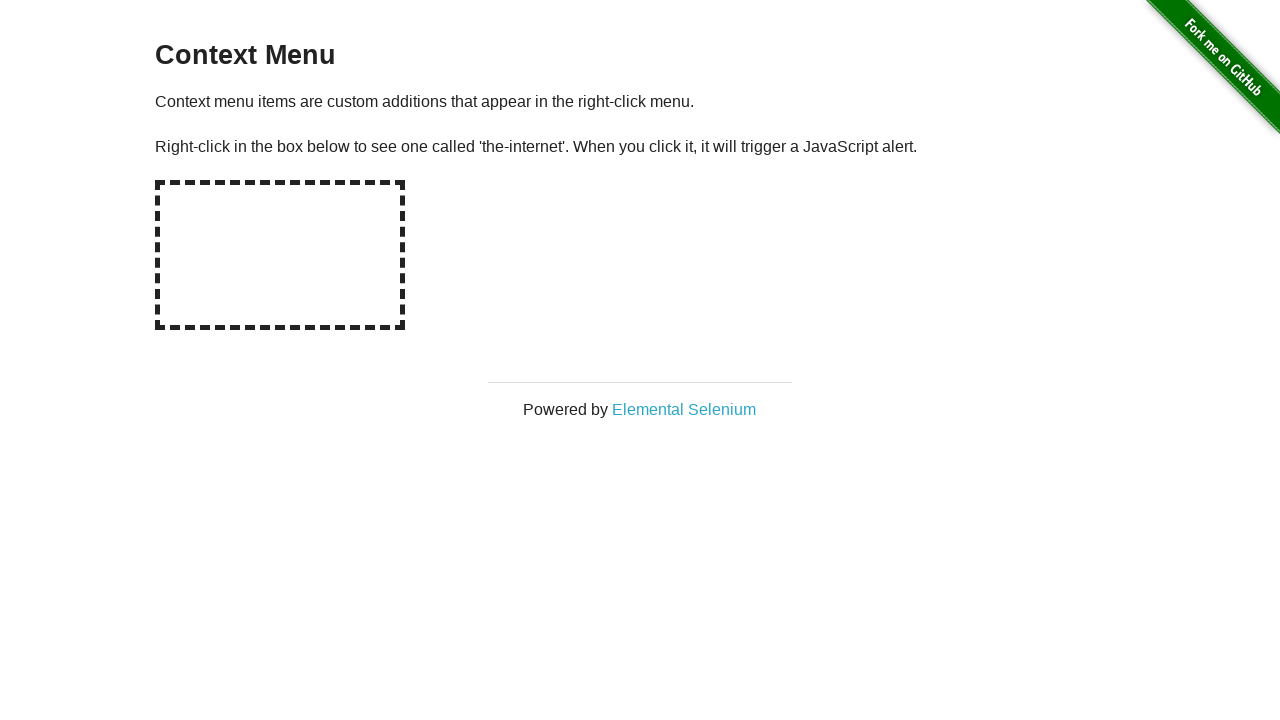

Right-clicked on the hot-spot area to trigger context menu at (280, 255) on #hot-spot
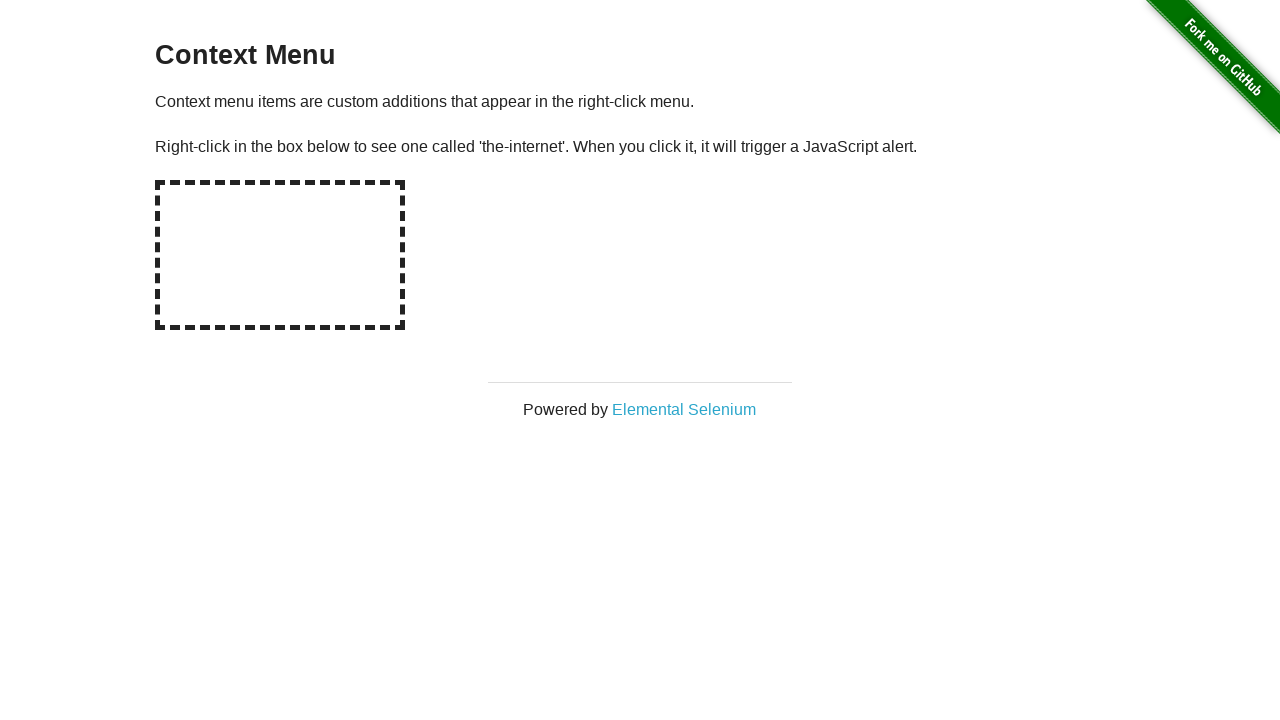

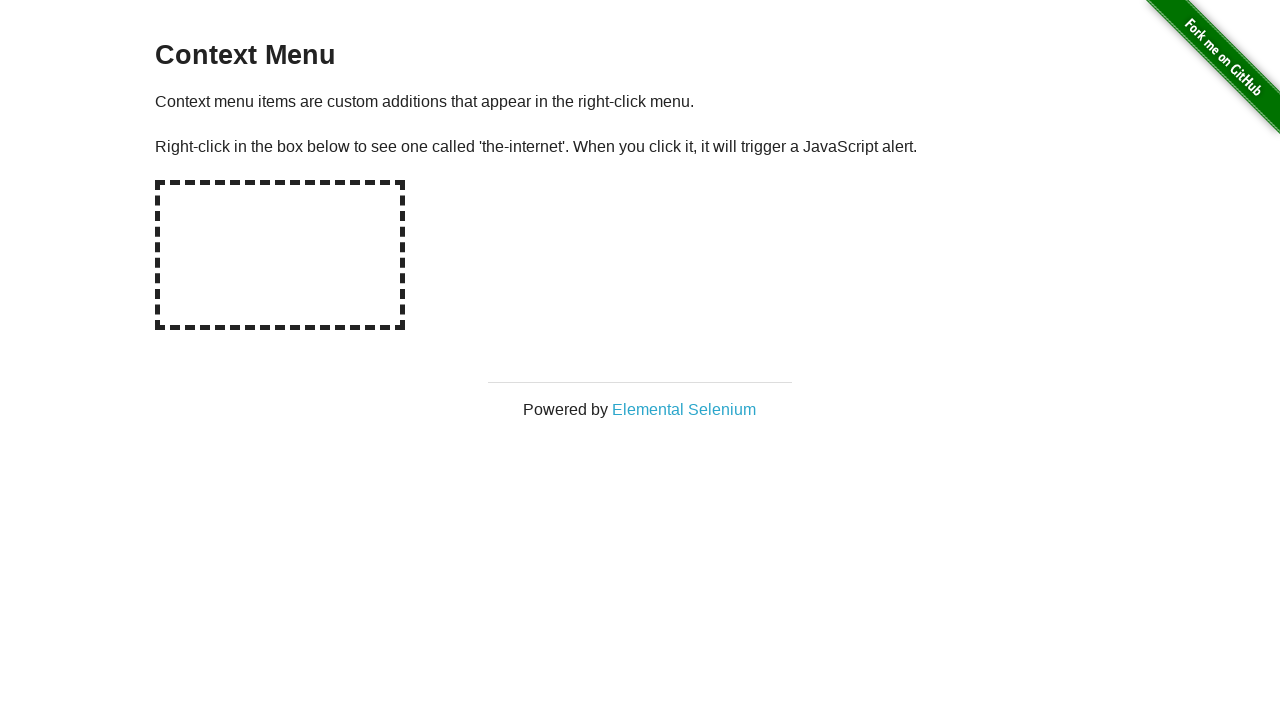